Tests an e-commerce checkout flow by searching for products, adding a specific item to cart, and proceeding through checkout

Starting URL: https://rahulshettyacademy.com/seleniumPractise/#/

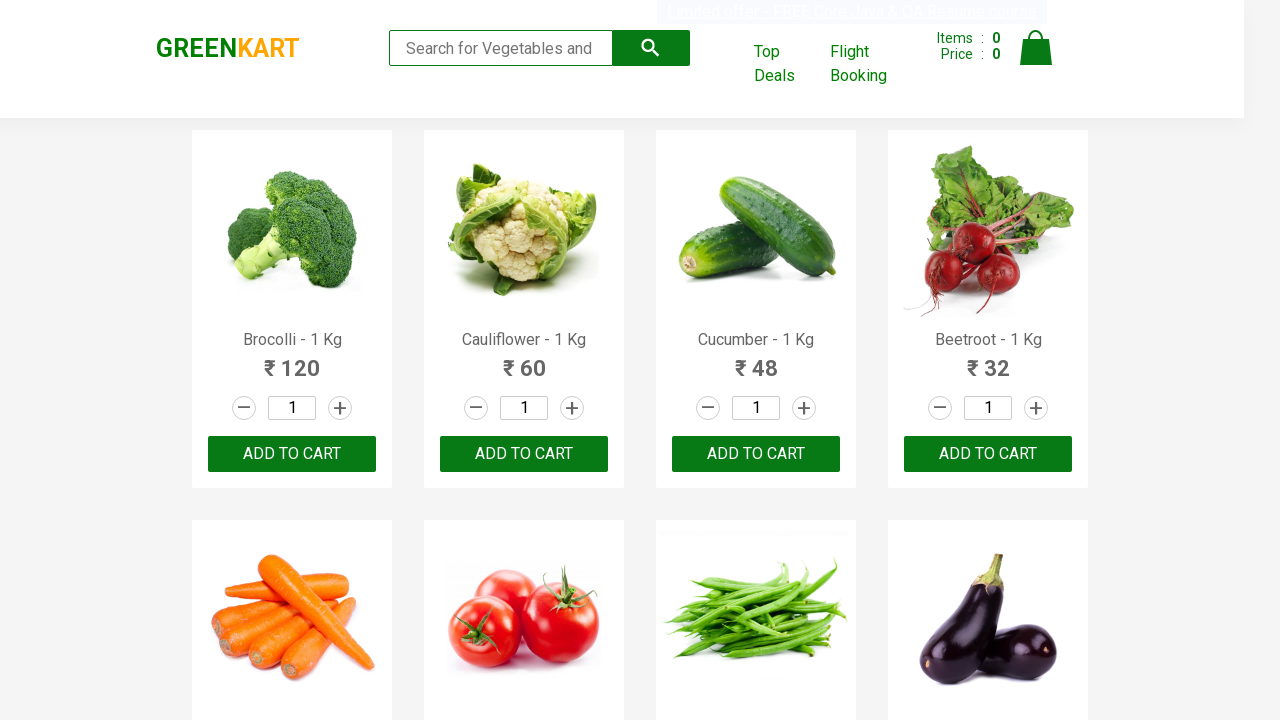

Filled search field with 'ca' to search for products on .search-keyword
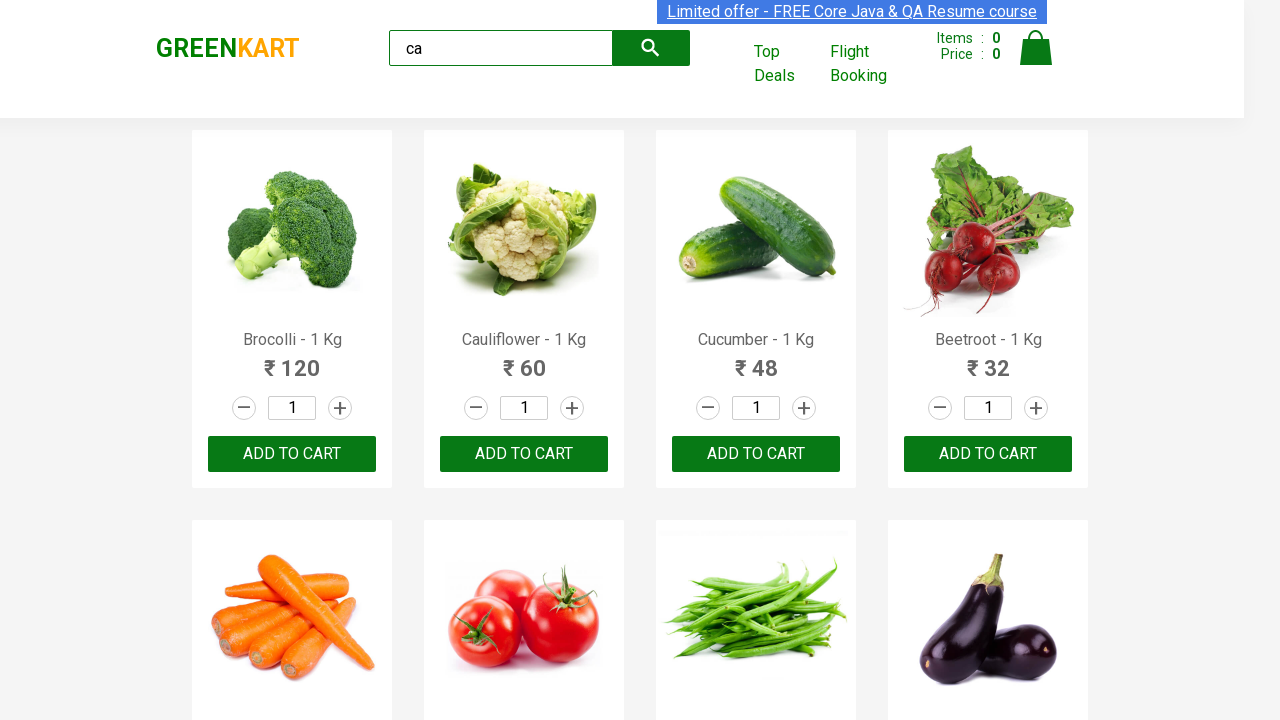

Waited for products to load
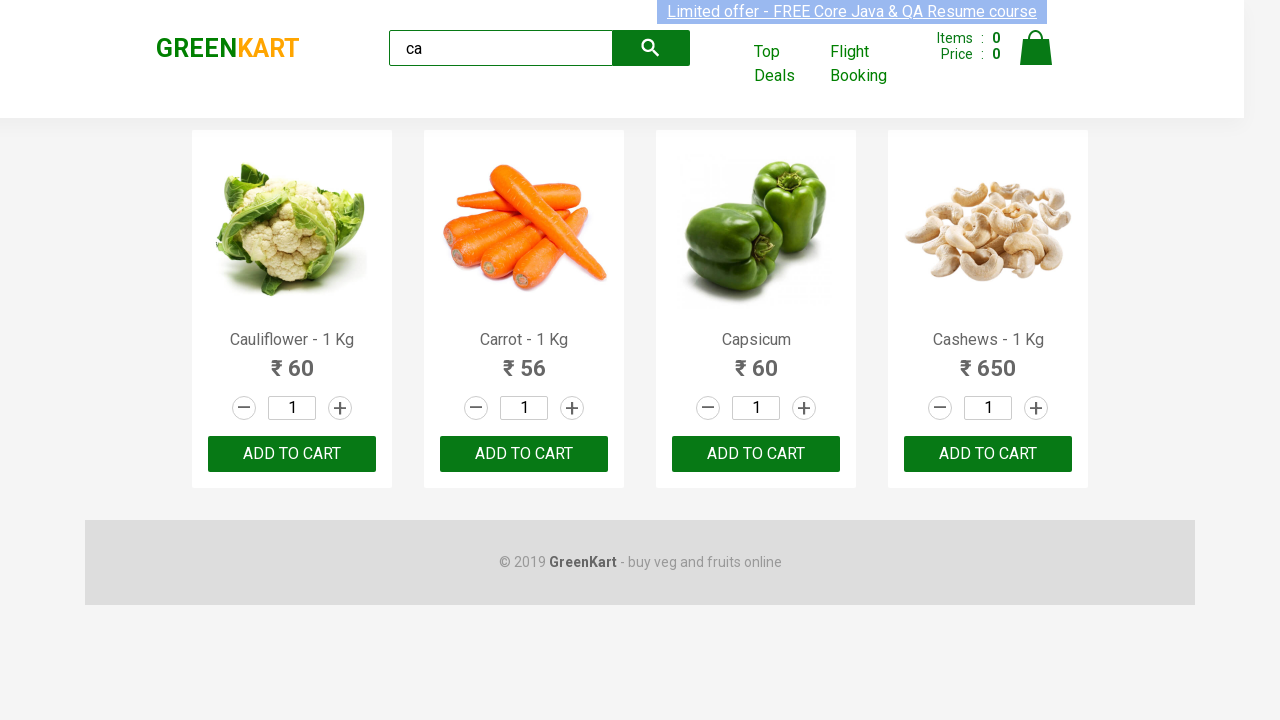

Found and clicked 'Add to cart' for Cashews product at (988, 454) on .products .product >> nth=3 >> button
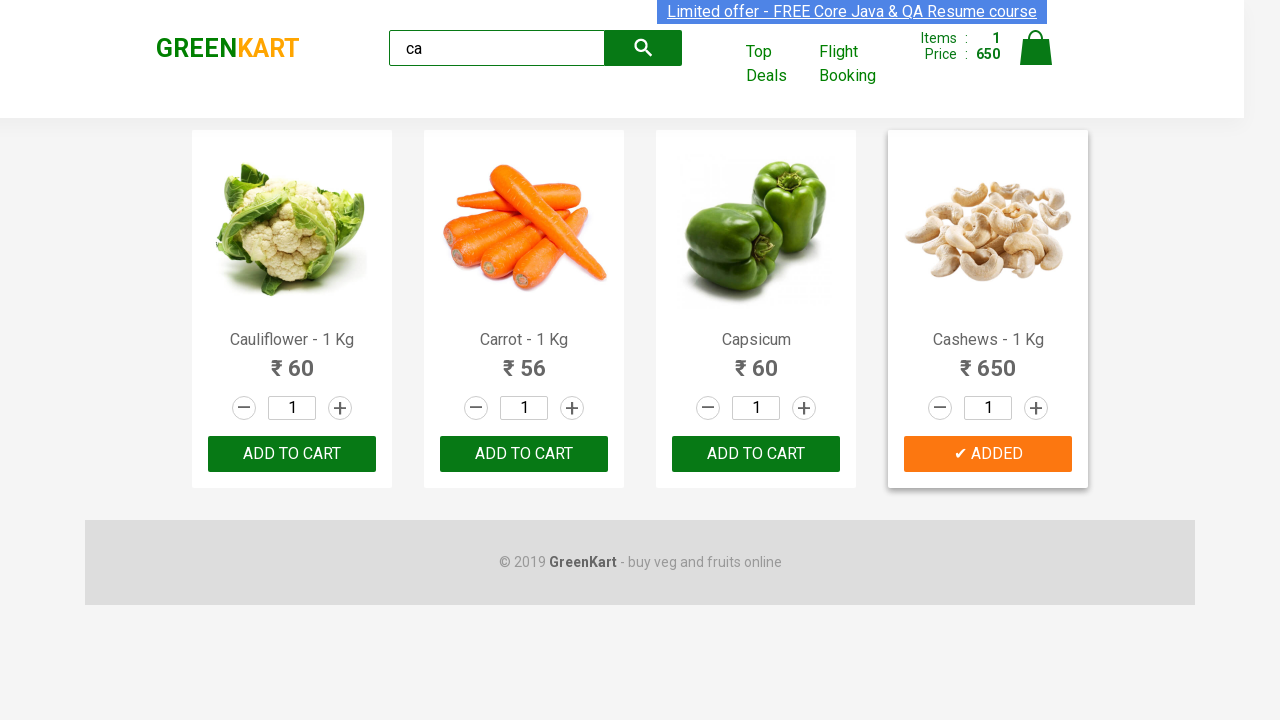

Clicked on cart icon to view cart at (1036, 48) on .cart-icon > img
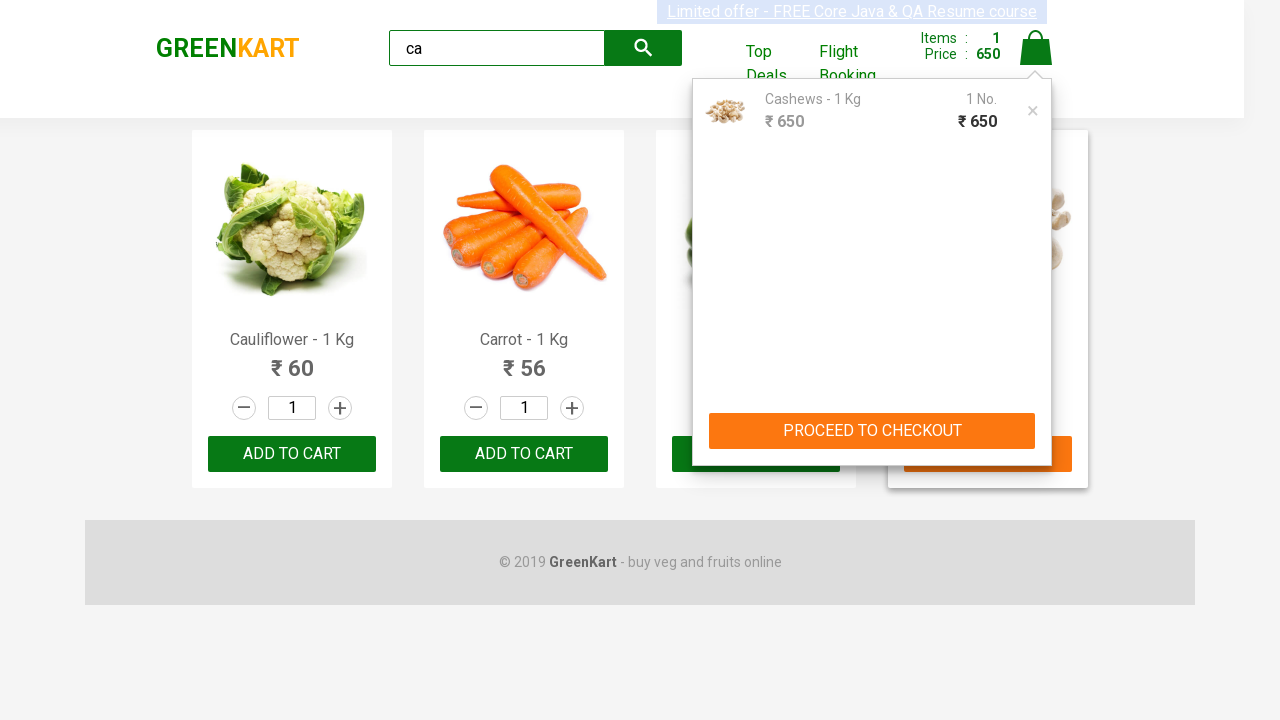

Clicked 'PROCEED TO CHECKOUT' button at (872, 431) on text=PROCEED TO CHECKOUT
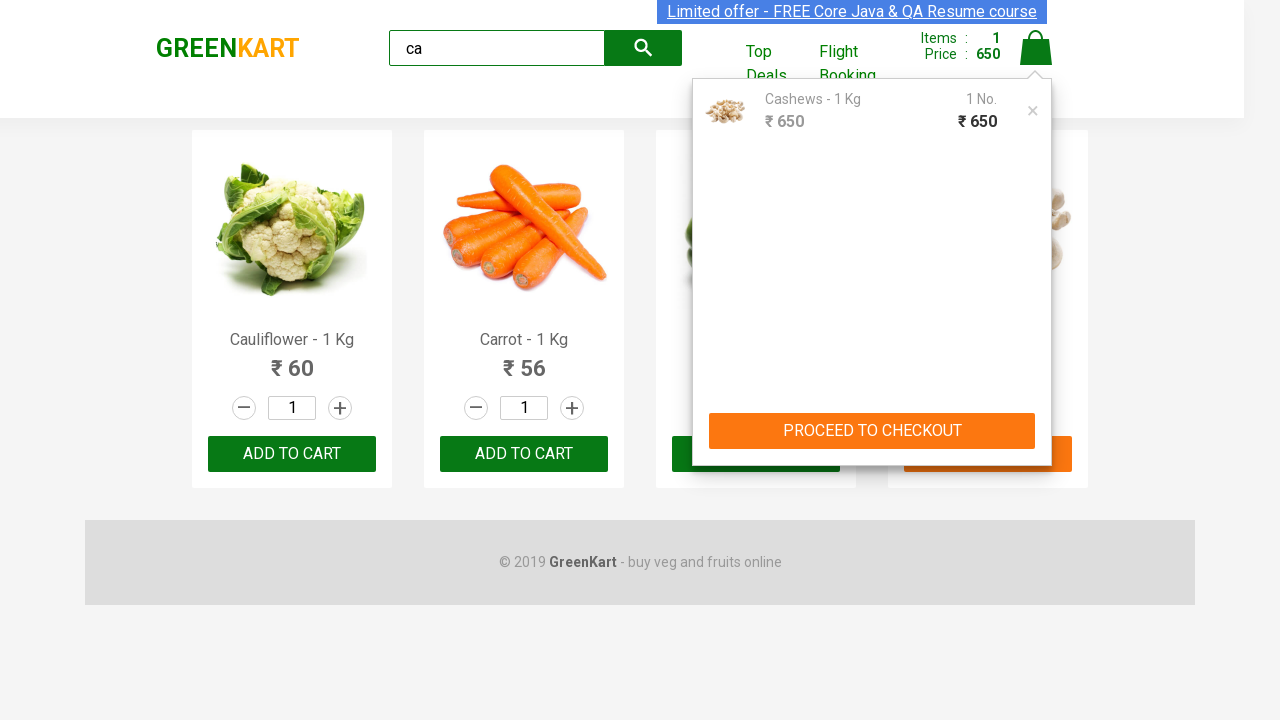

Clicked 'Place Order' button to complete checkout at (1036, 420) on text=Place Order
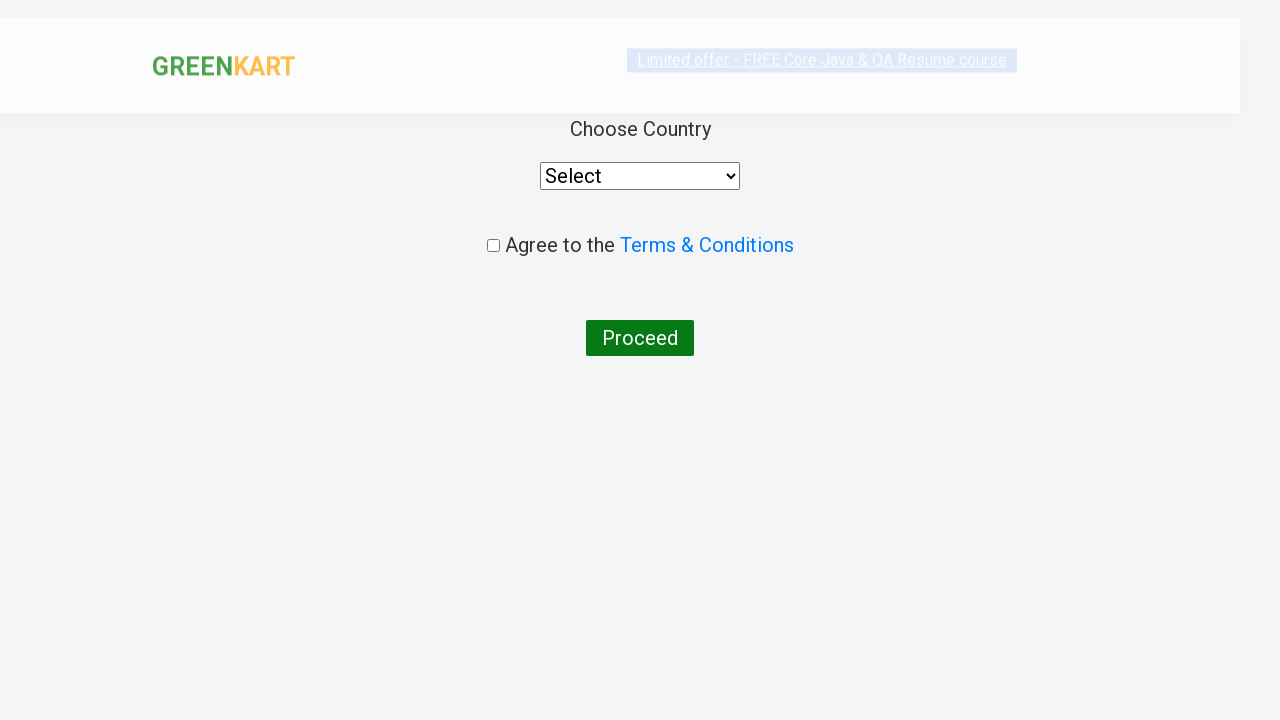

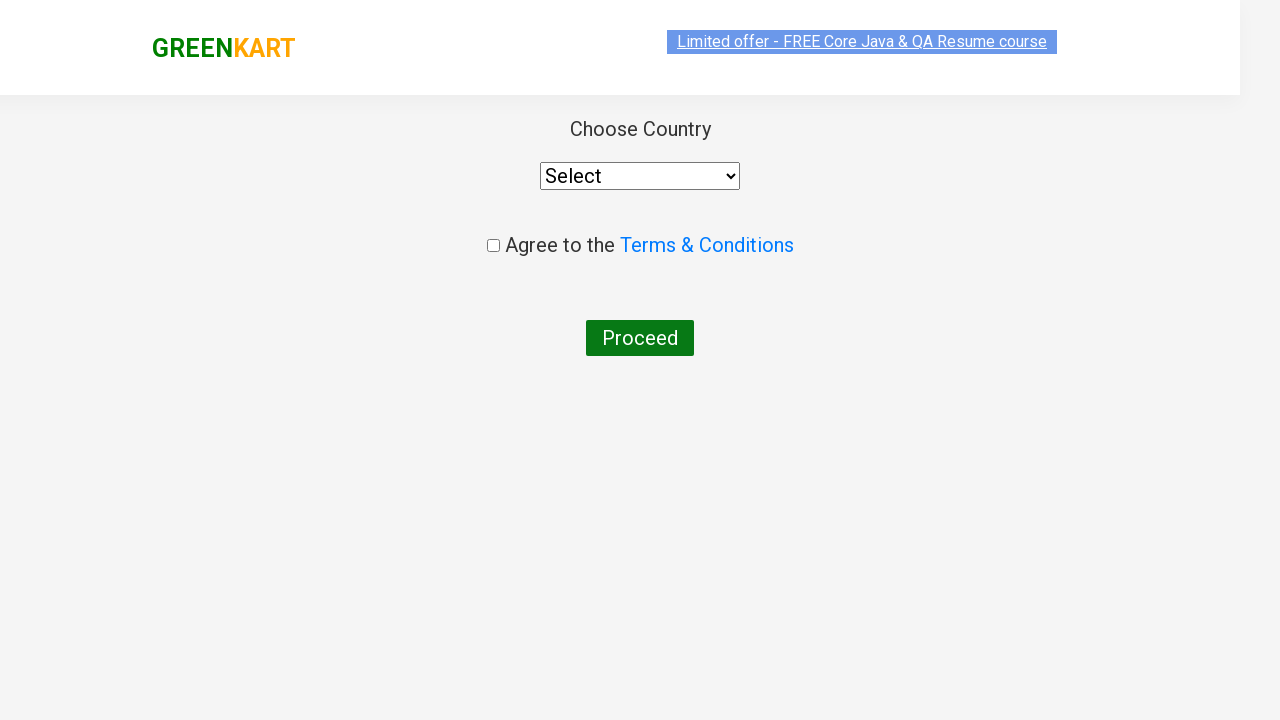